Reads two numbers and an operator from the page, performs the calculation, and enters the result

Starting URL: https://obstaclecourse.tricentis.com/Obstacles/32403

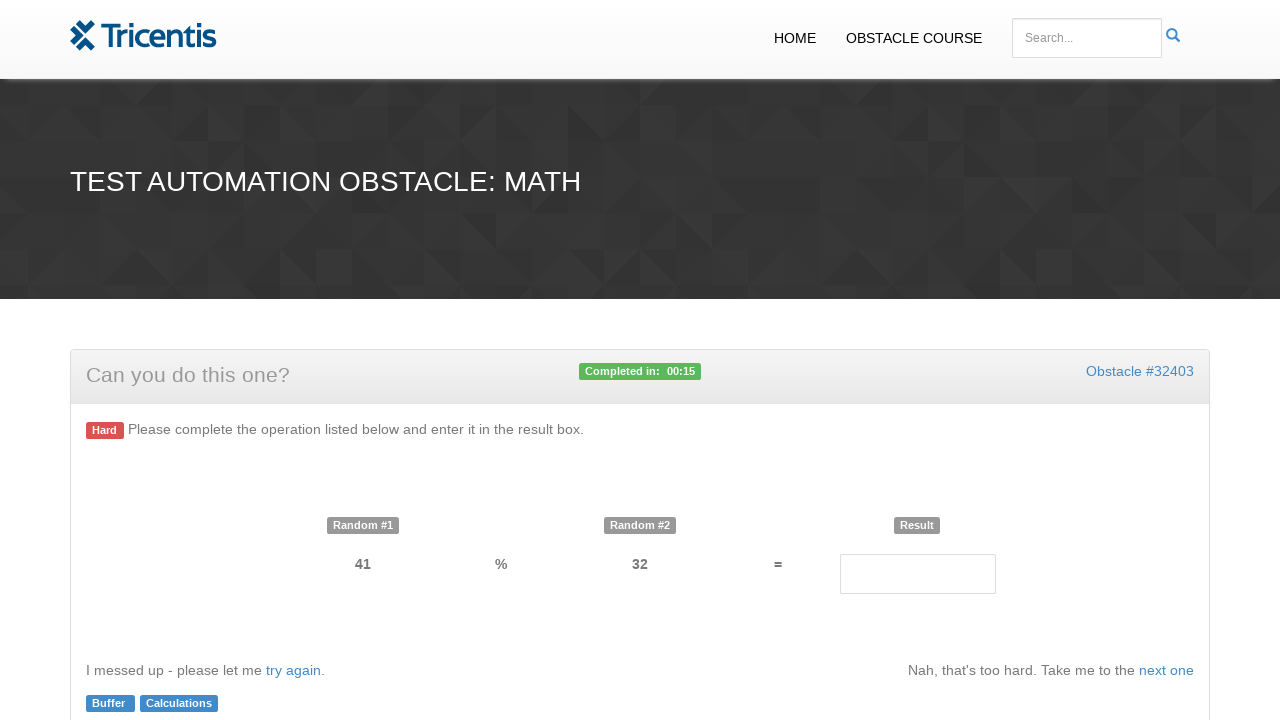

Navigated to math obstacle page
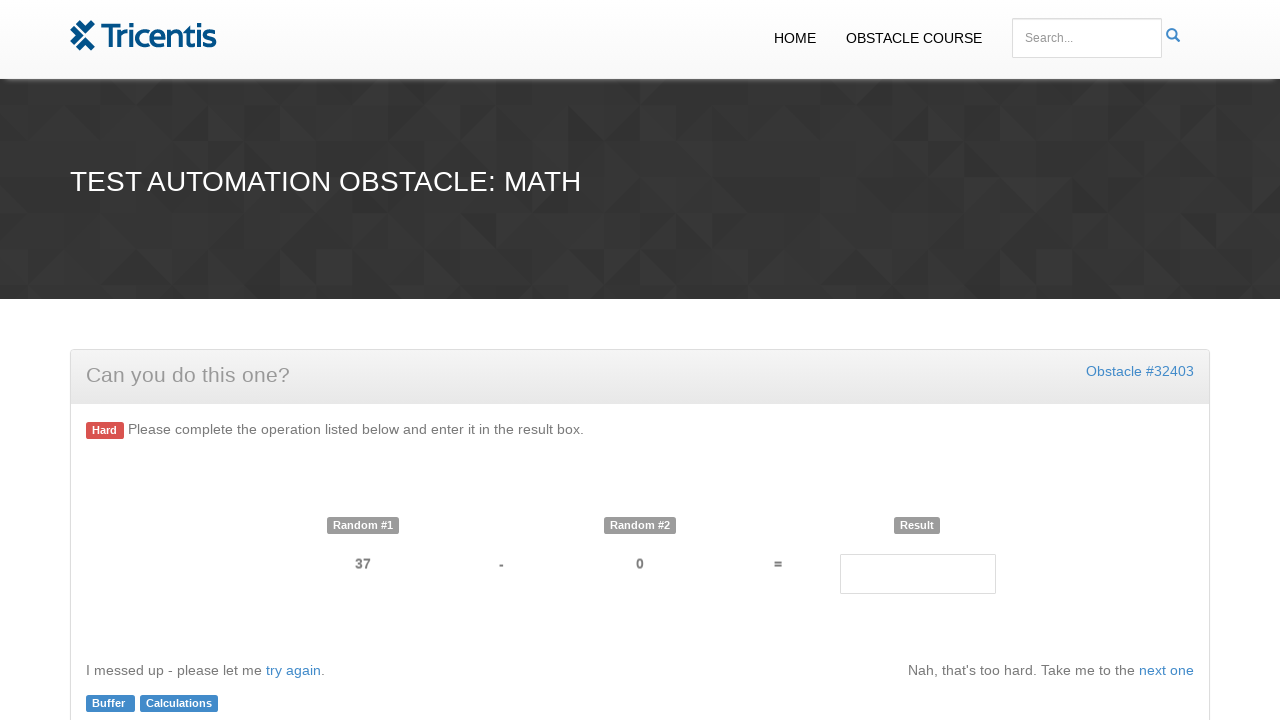

Read first number from page
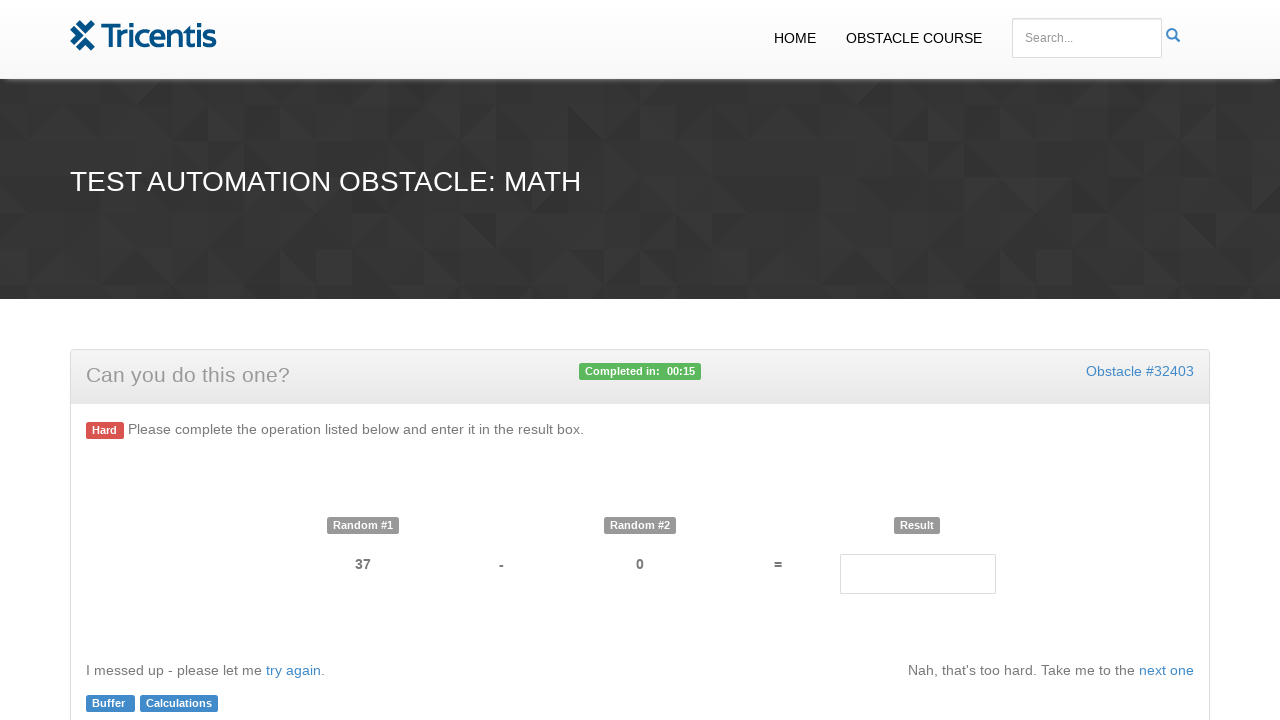

Read second number from page
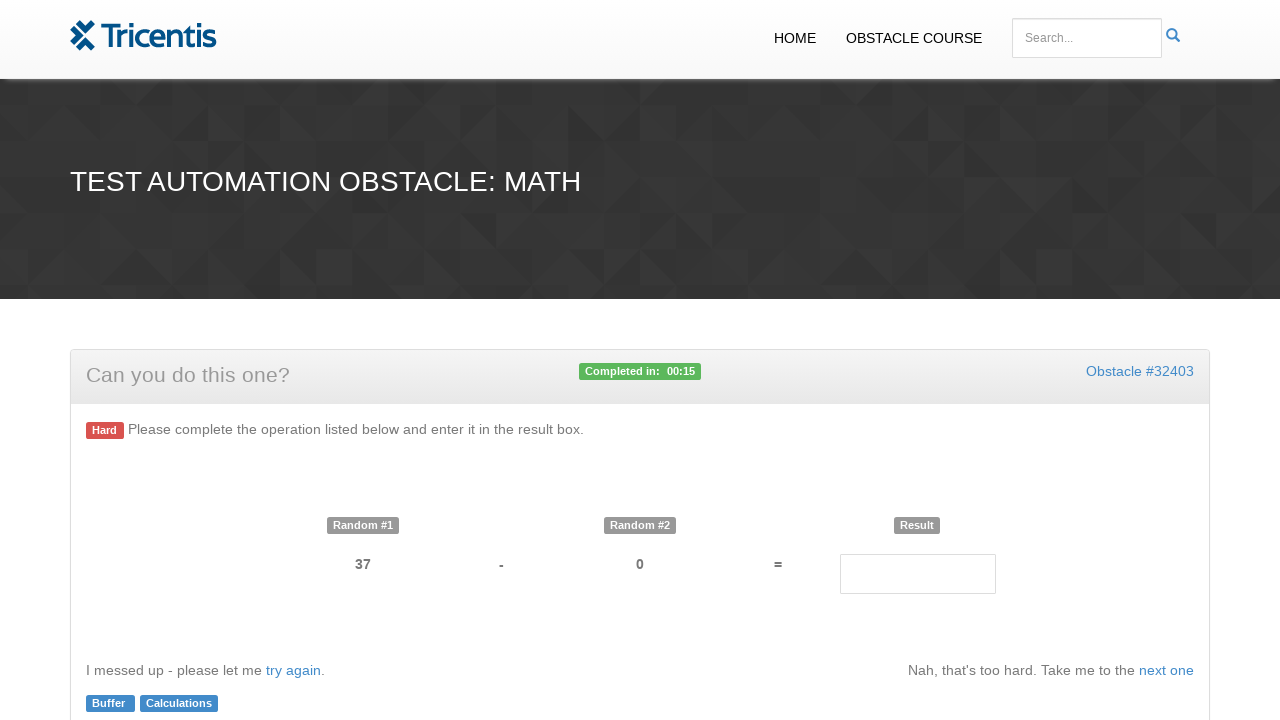

Read operator from page
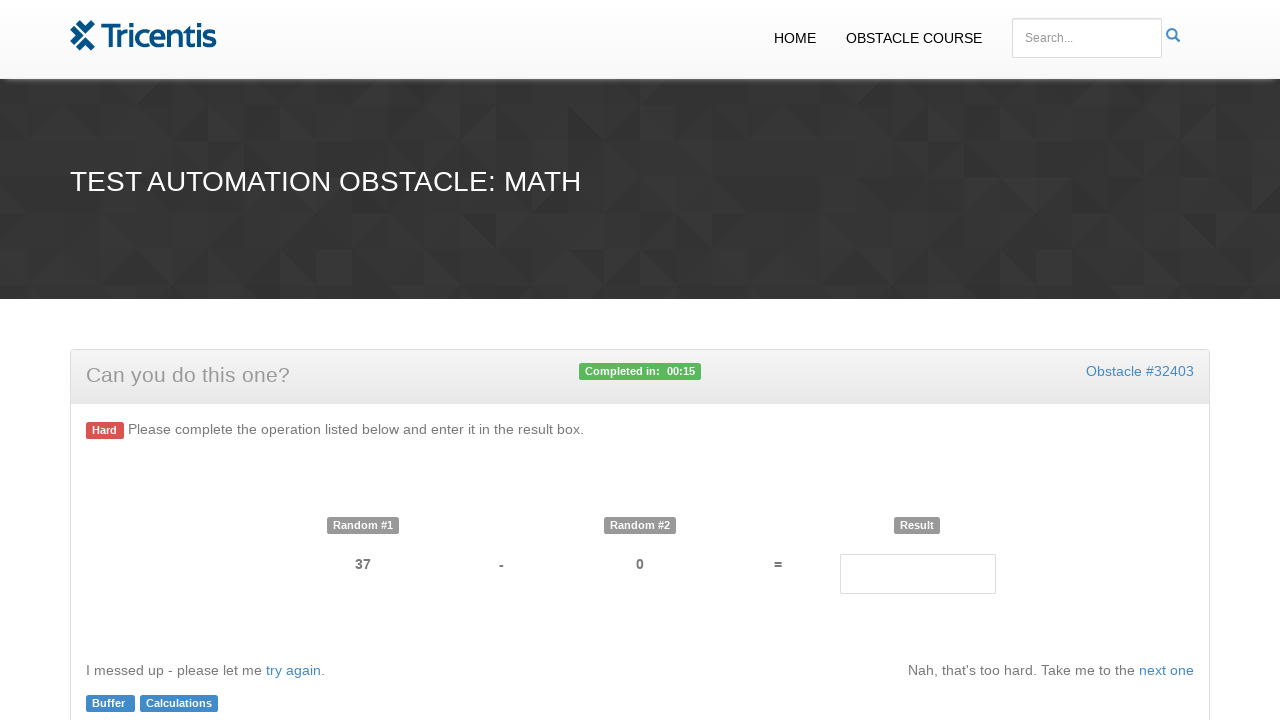

Calculated result: 37 - 0 = 37
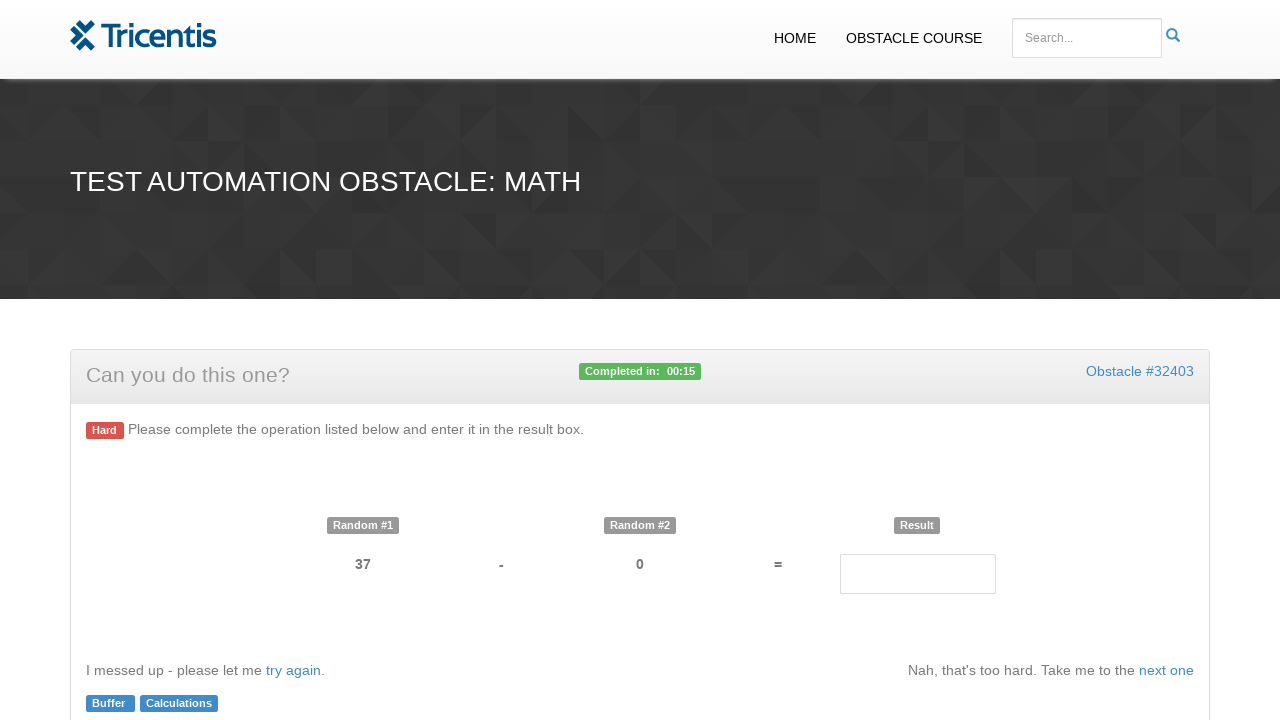

Entered calculated result '37' into result field on #result
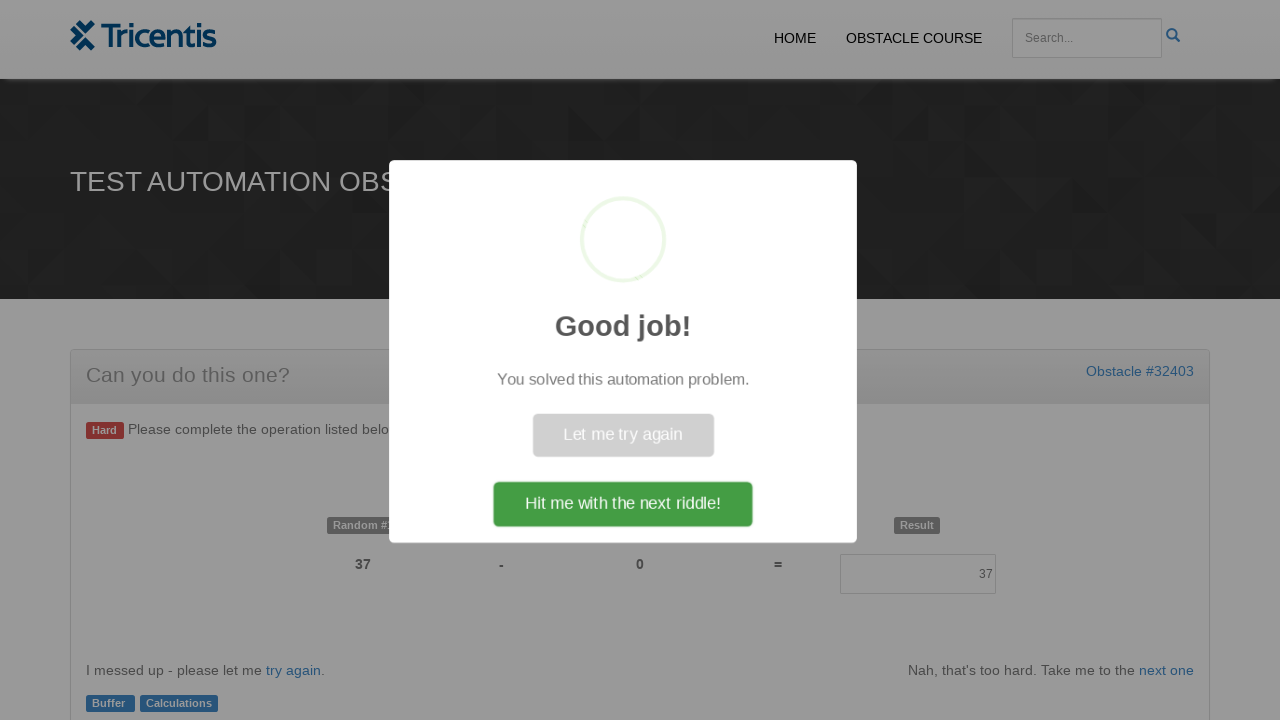

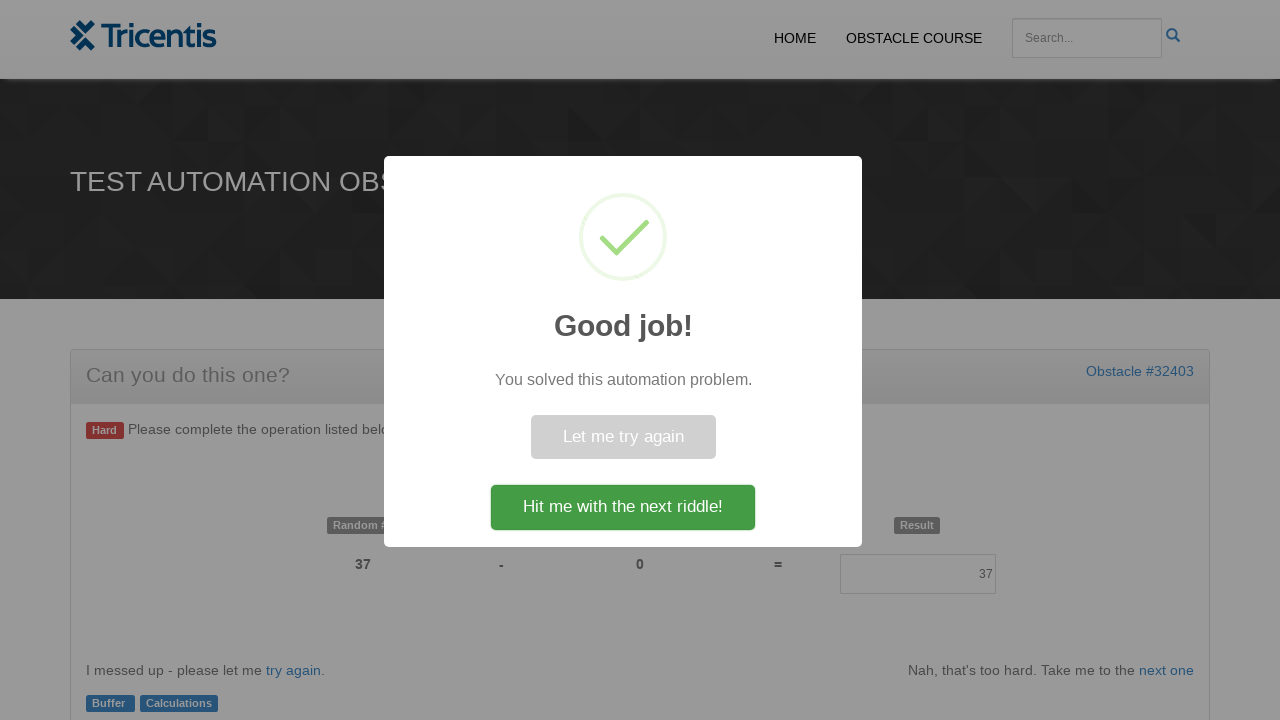